Tests dynamic controls functionality by navigating to the dynamic controls page, enabling an input field, and verifying it can accept text input.

Starting URL: https://the-internet.herokuapp.com/

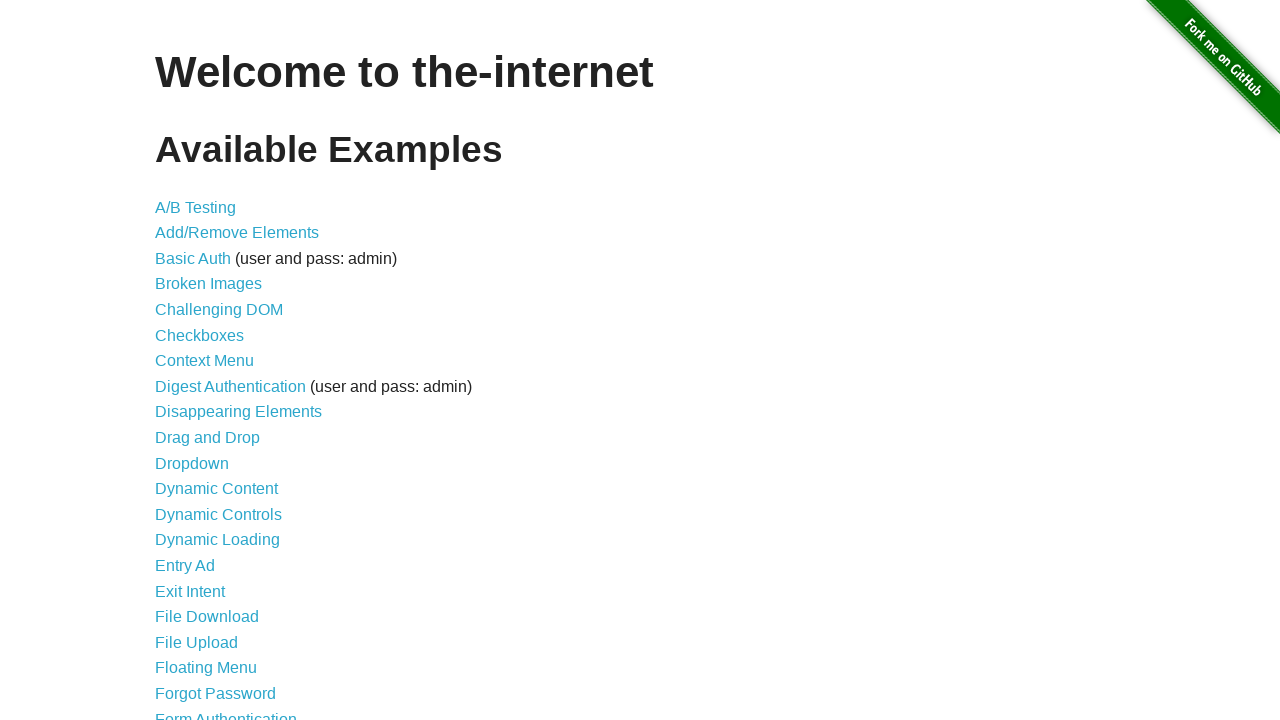

Clicked on the dynamic controls link at (218, 514) on [href="/dynamic_controls"]
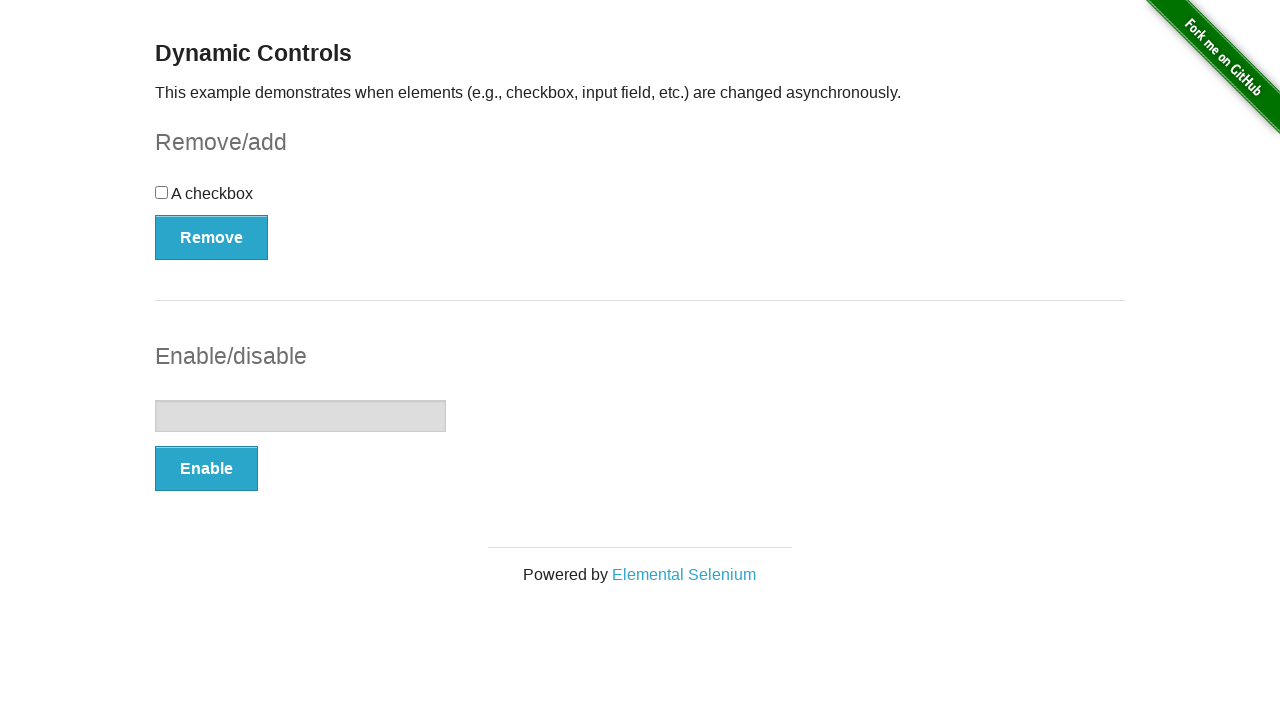

Clicked the Enable button to enable the input field at (206, 469) on internal:role=button[name="Enable"i]
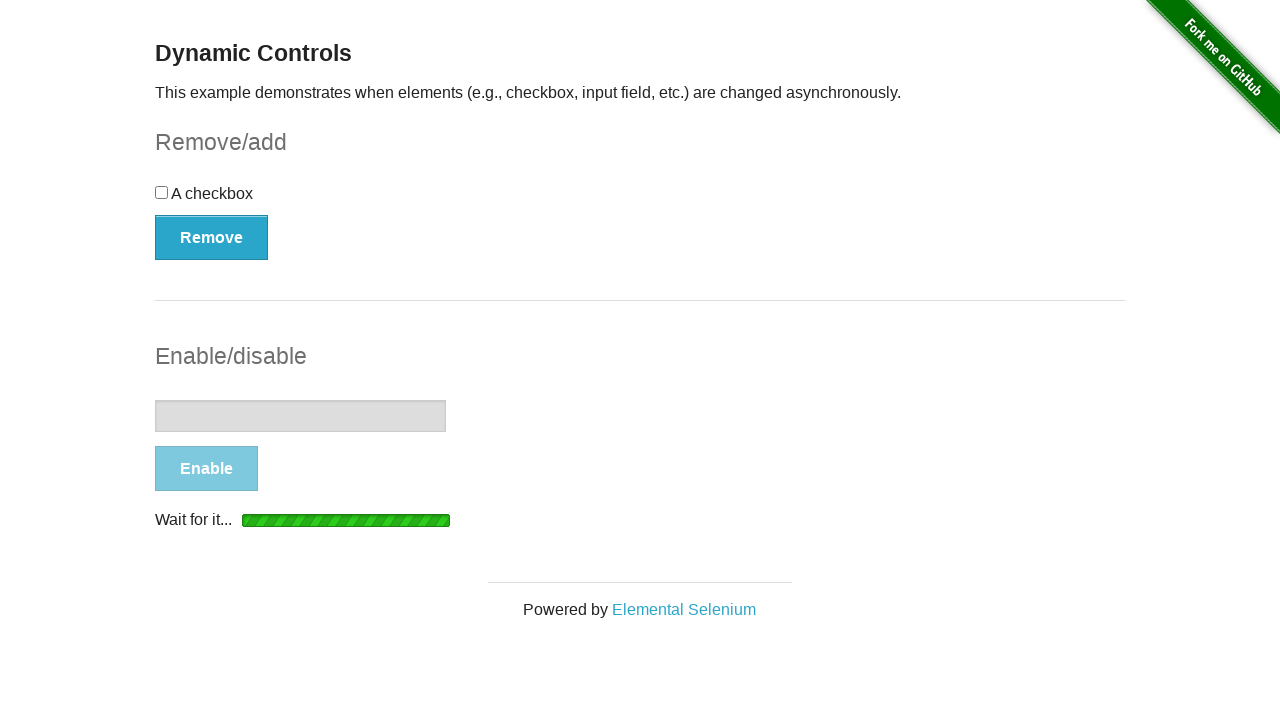

Input field is now enabled
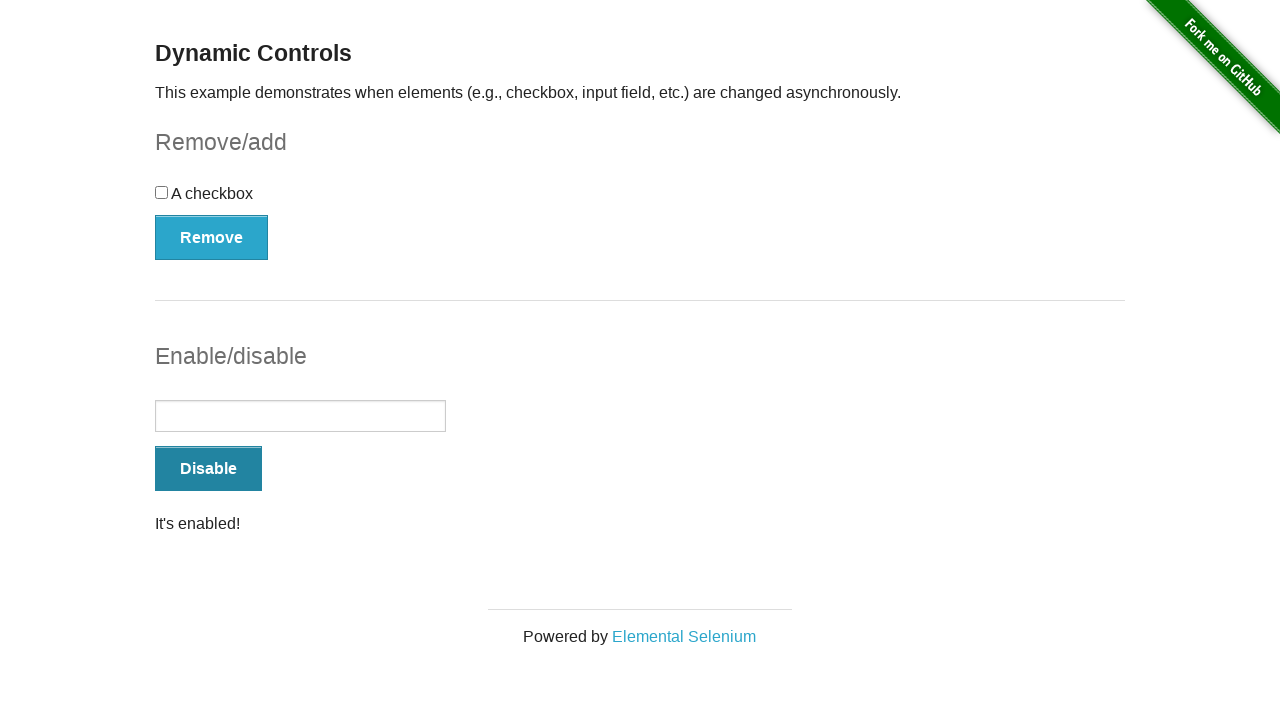

Filled input field with 'TestString7492' on #input-example input
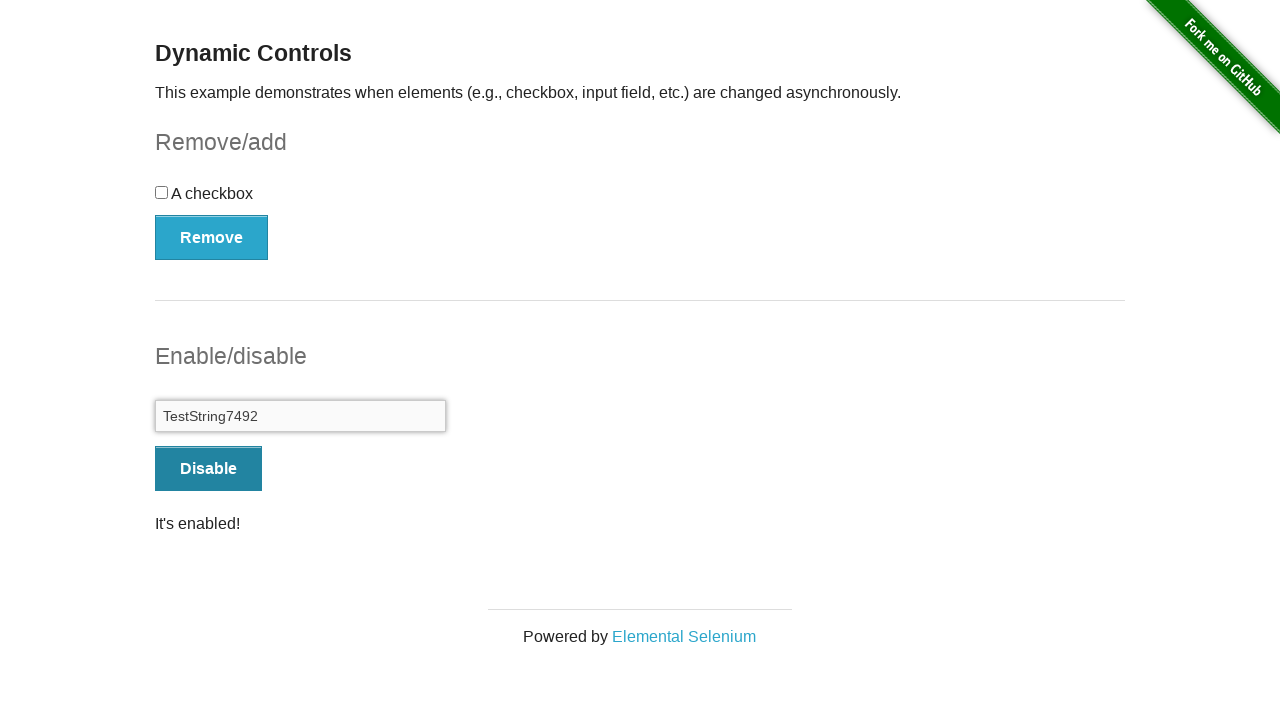

Verified that input field contains correct text
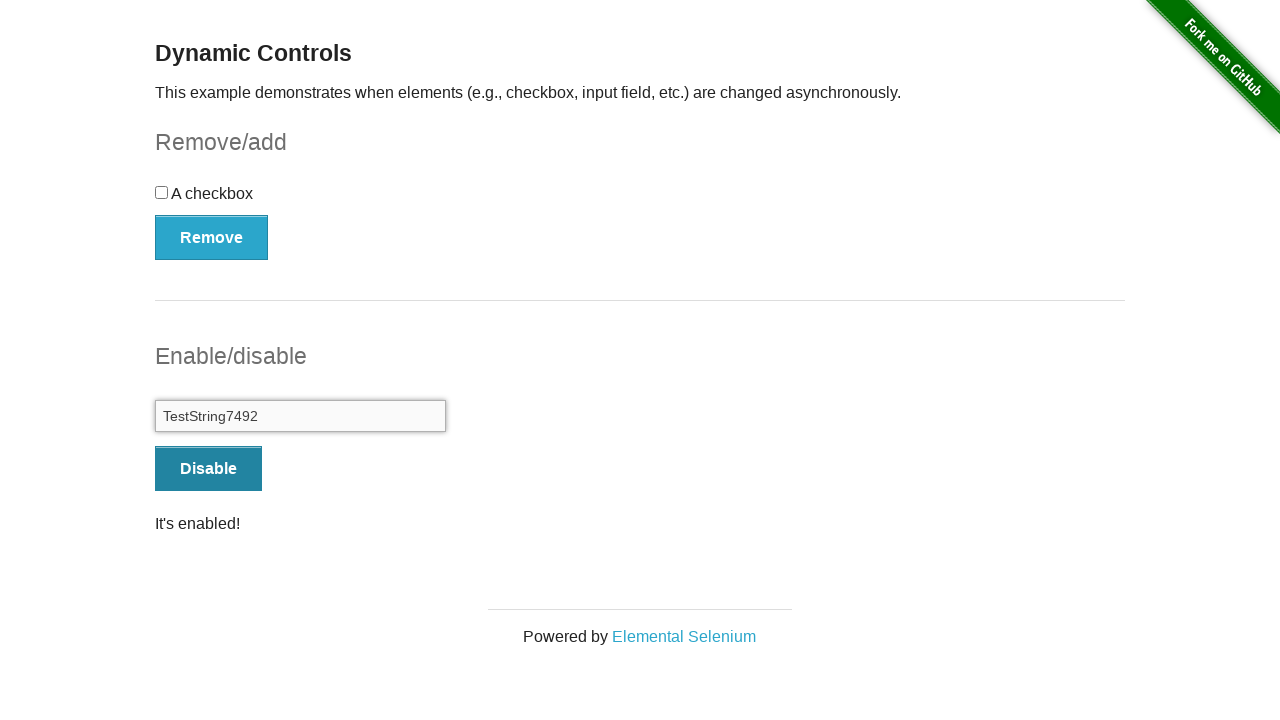

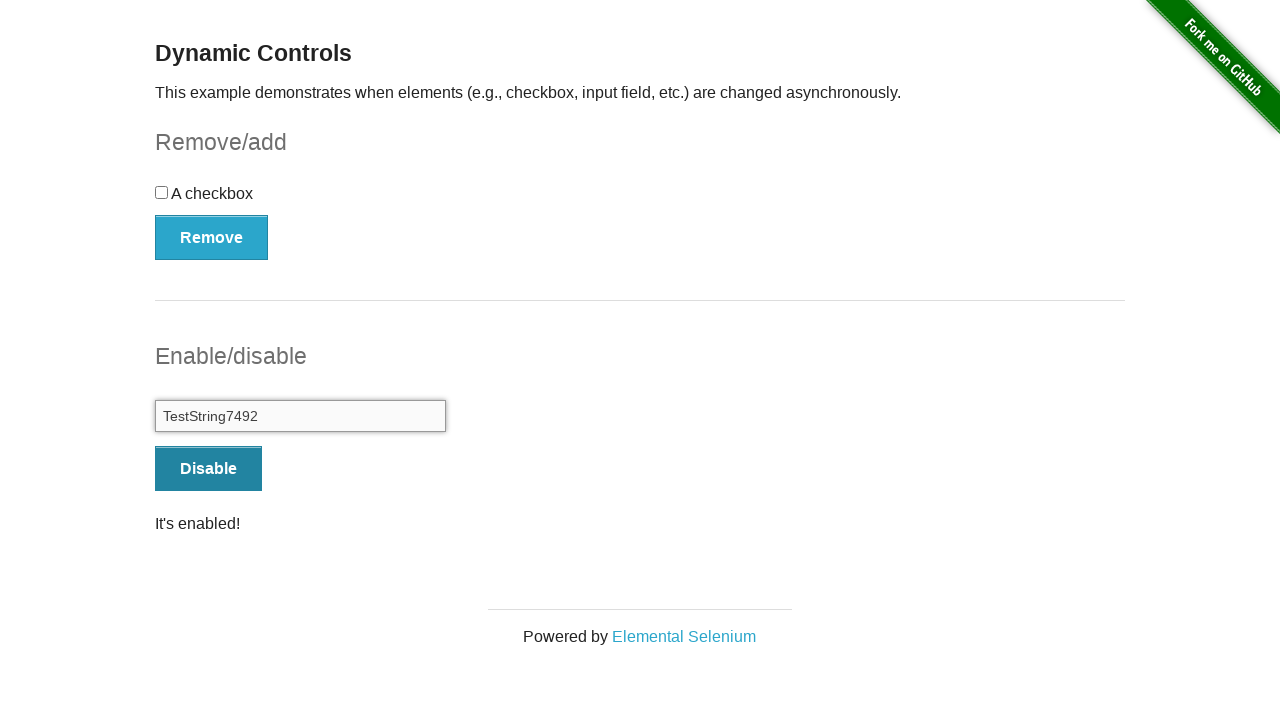